Navigates to the W3Schools HTML tables tutorial page and waits for the content to load

Starting URL: https://www.w3schools.com/html/html_tables.asp

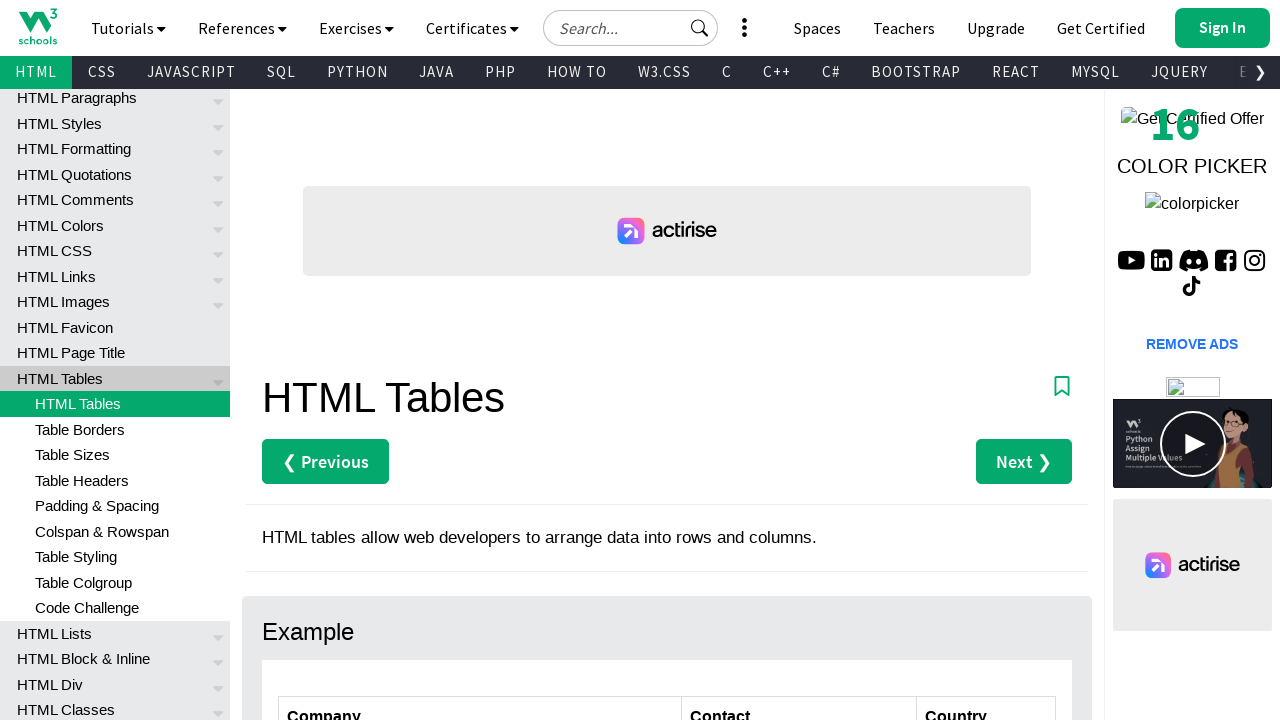

Navigated to W3Schools HTML tables tutorial page
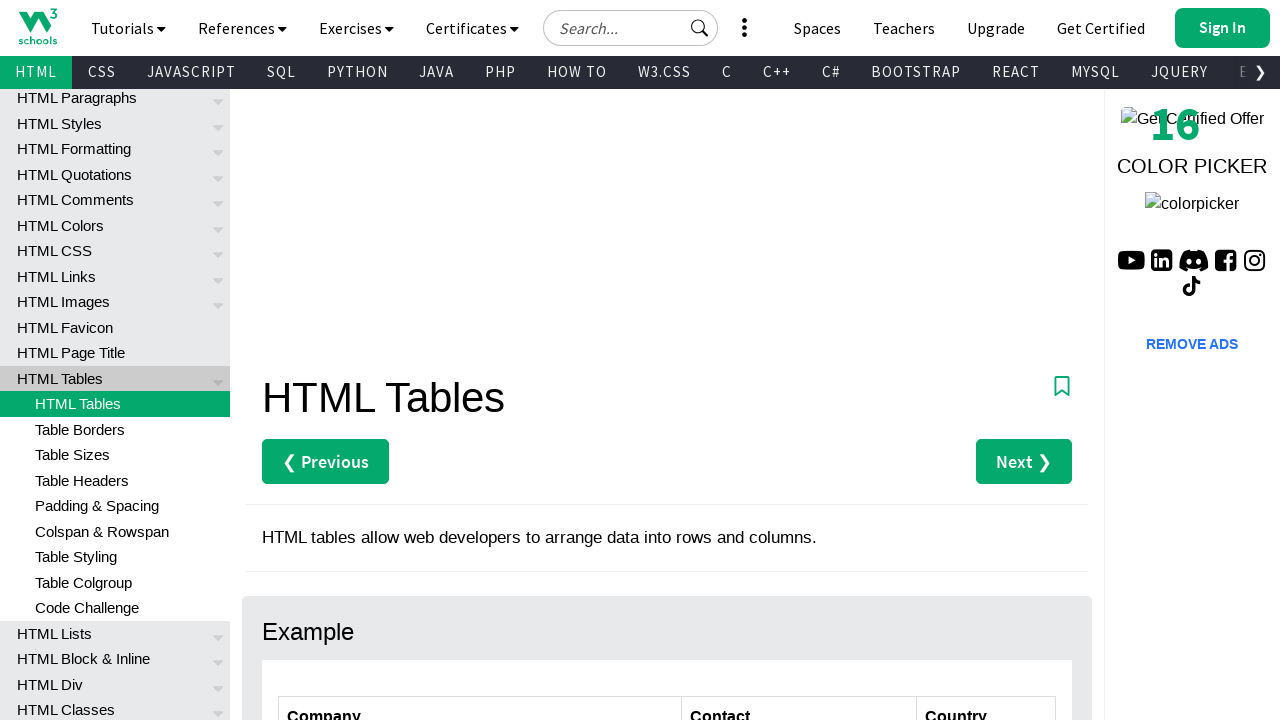

Main content loaded - table element is now visible
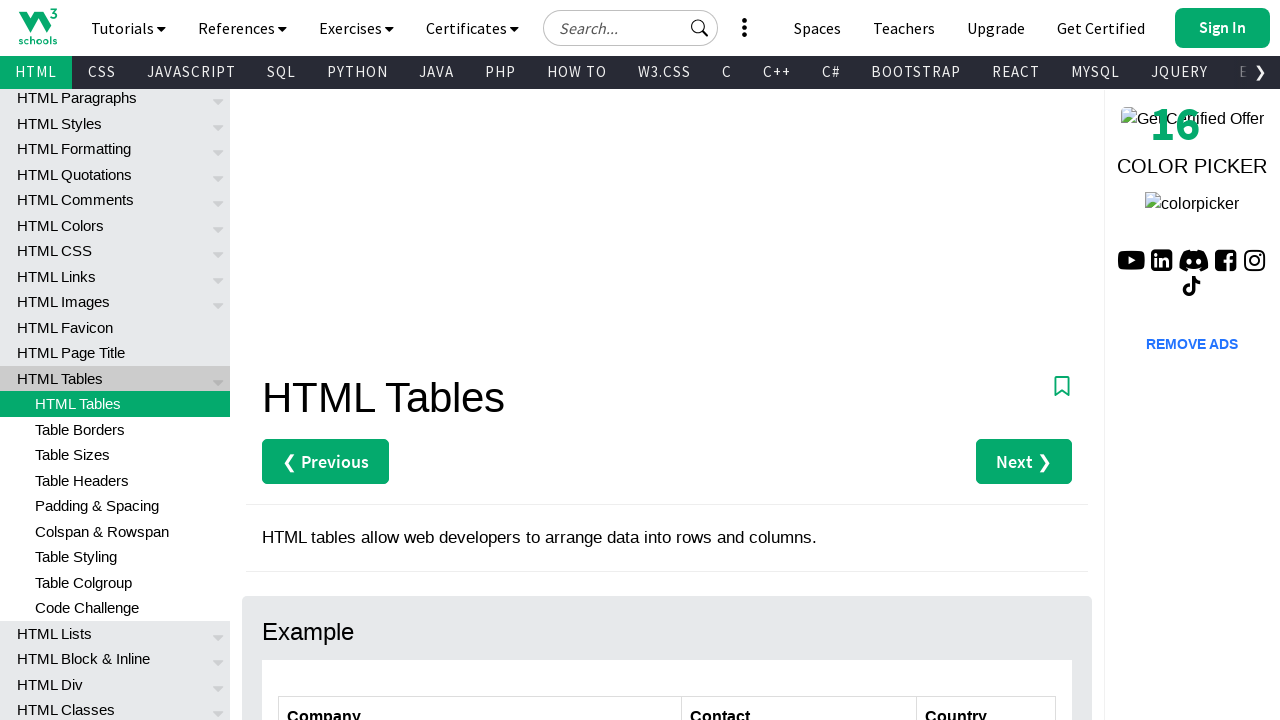

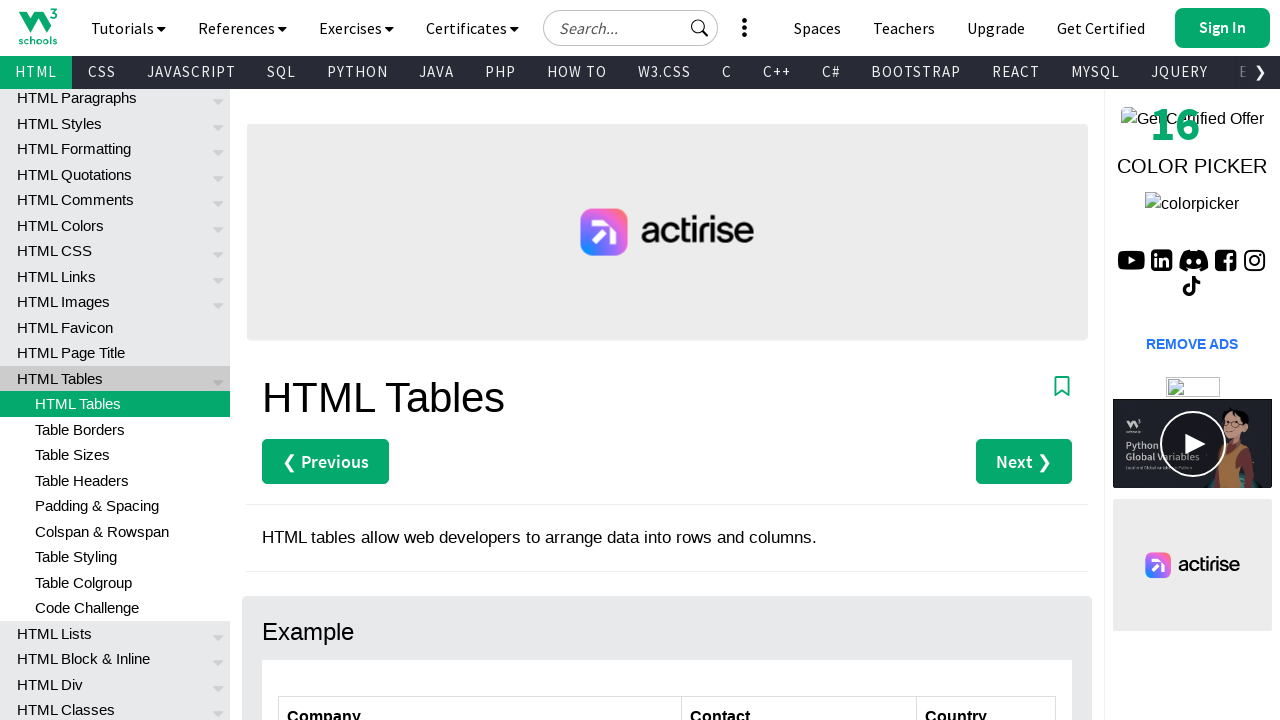